Navigates to a periodic table educational page and verifies that the electrical conductivity data table loads successfully.

Starting URL: https://www.schoolmykids.com/learn/periodic-table/electrical-conductivity-of-all-the-elements

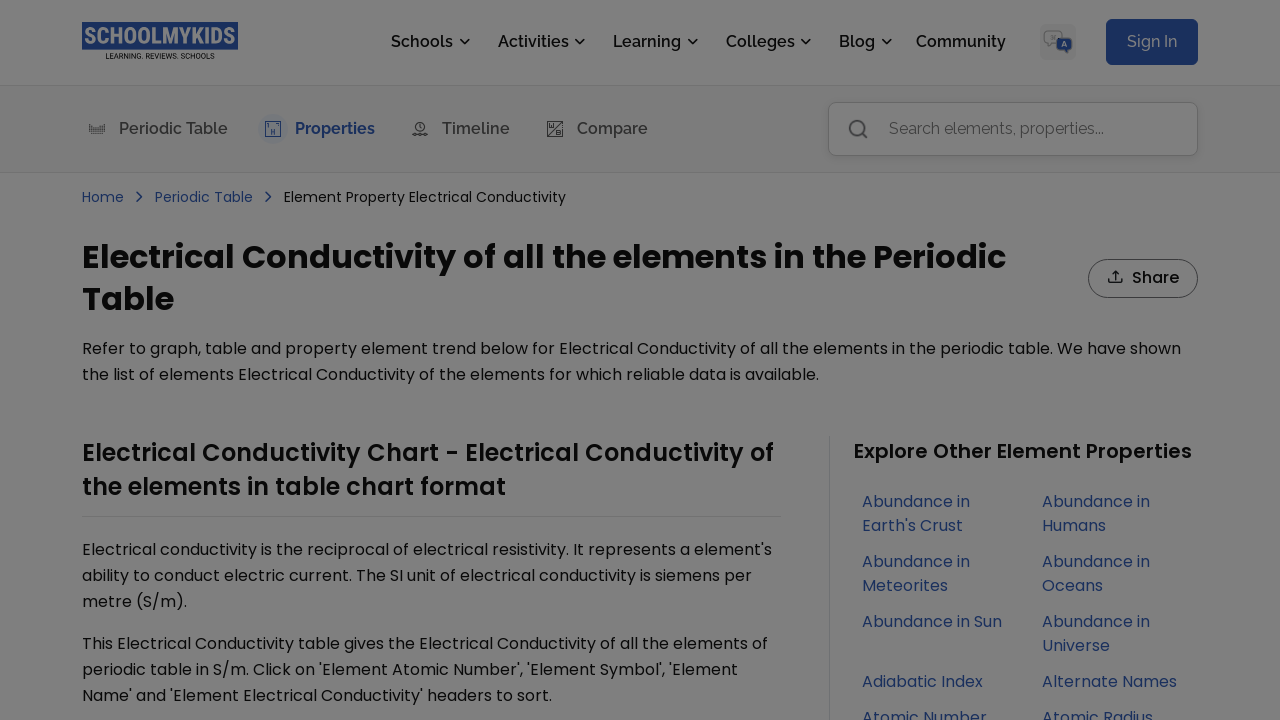

Navigated to periodic table electrical conductivity page
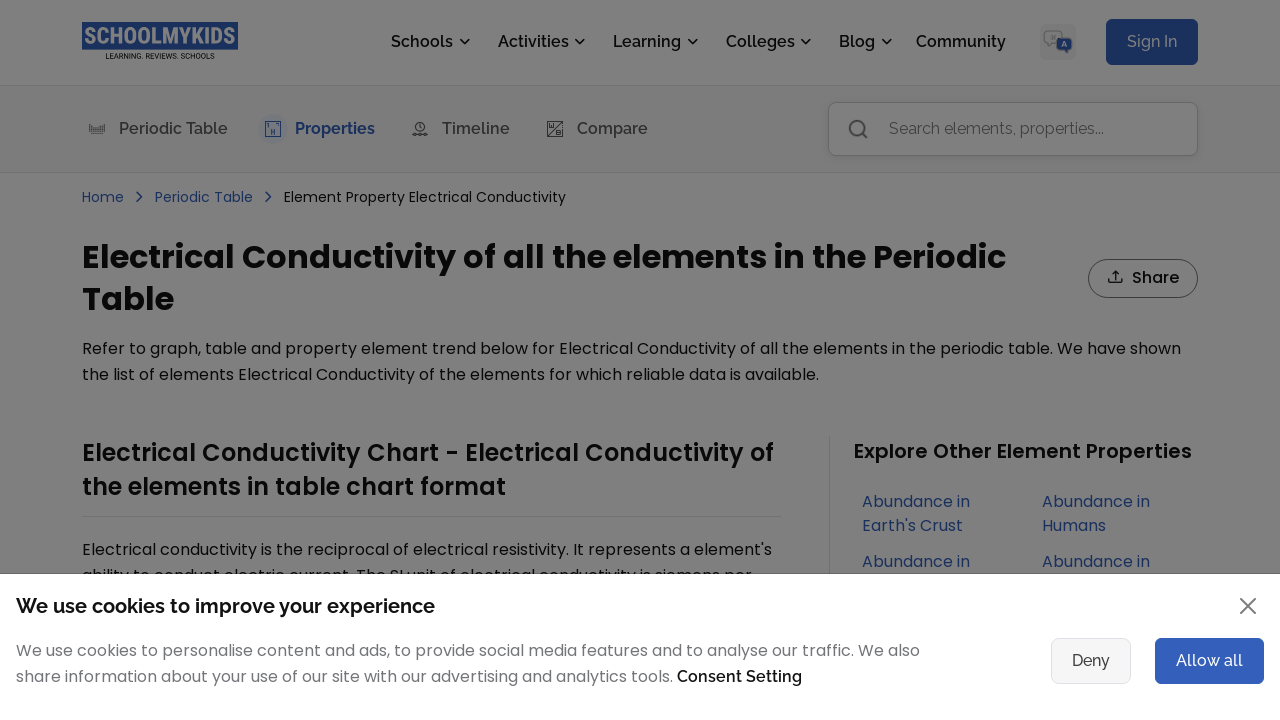

Data table loaded successfully on the page
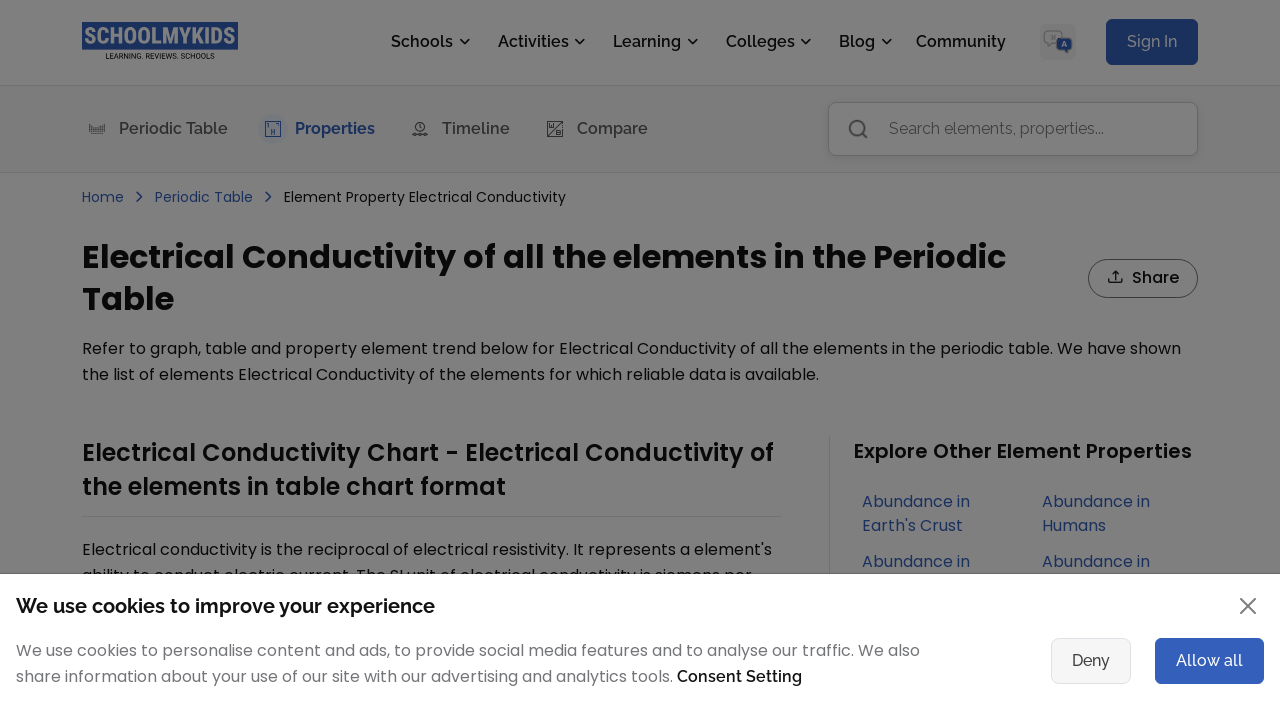

Table header row verified to be present
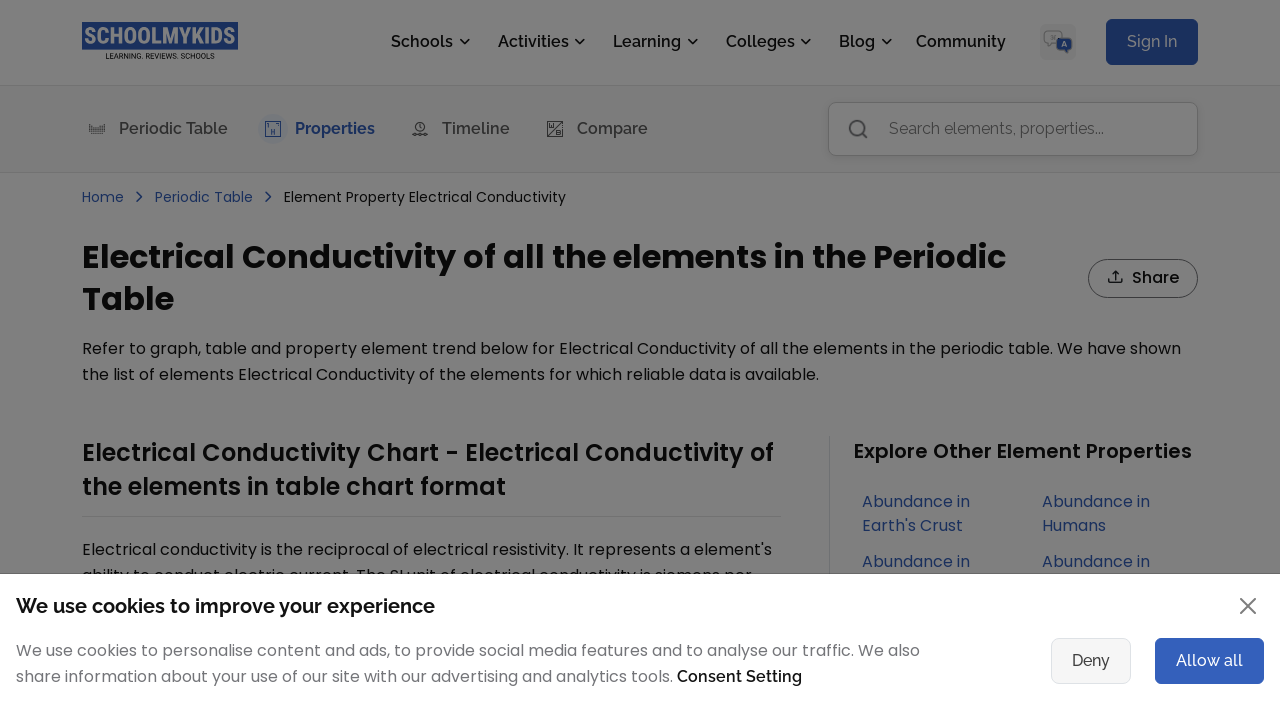

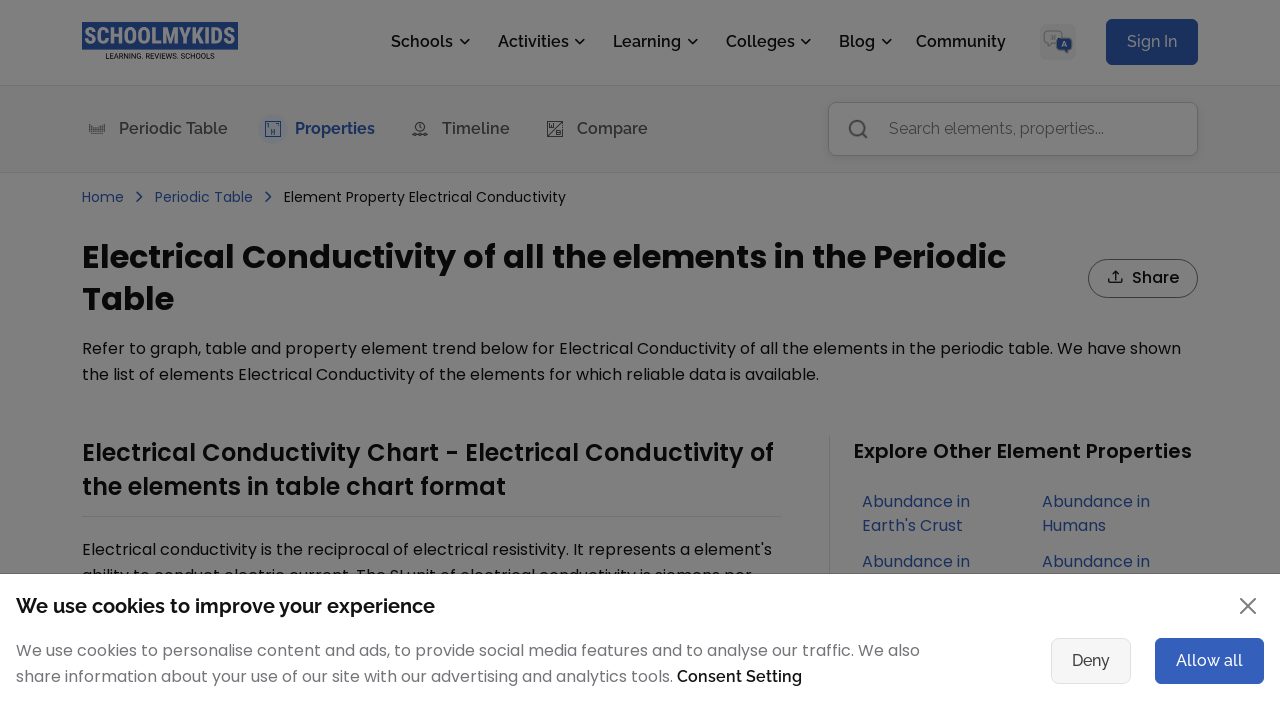